Tests that clicking the login button with empty username and password fields displays an error message indicating username is required

Starting URL: https://www.saucedemo.com/

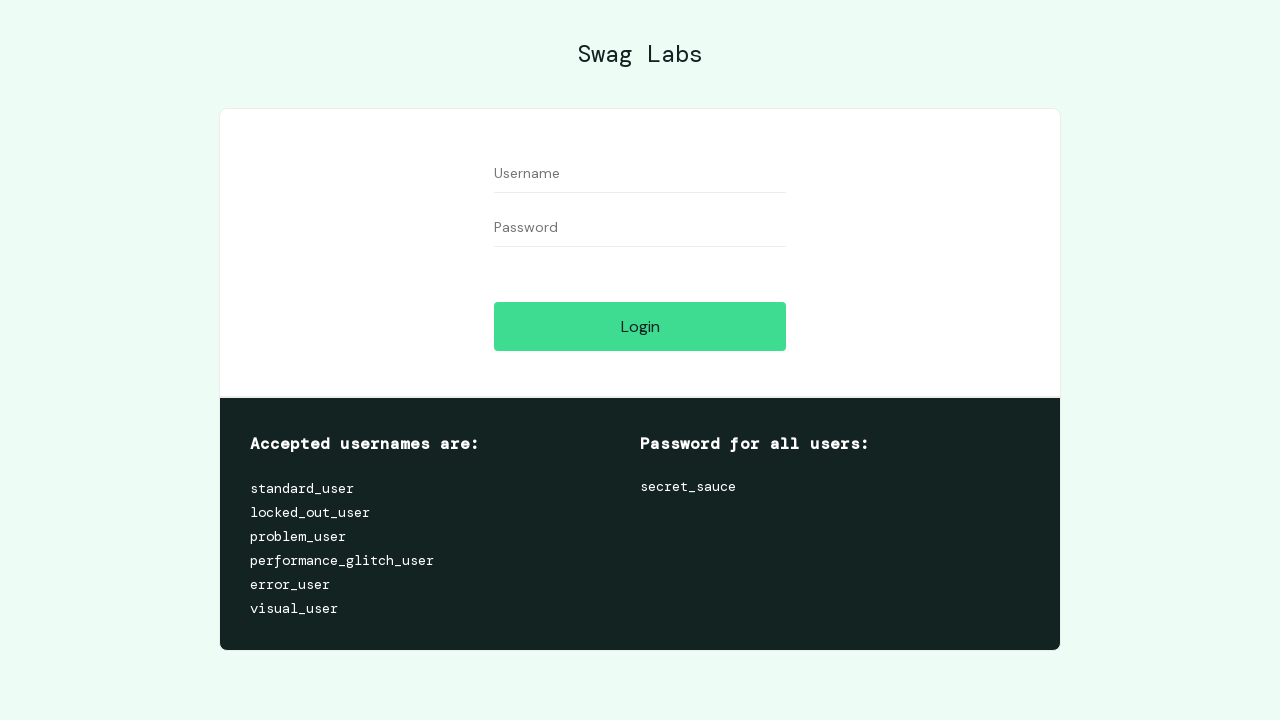

Waited for login button to be visible
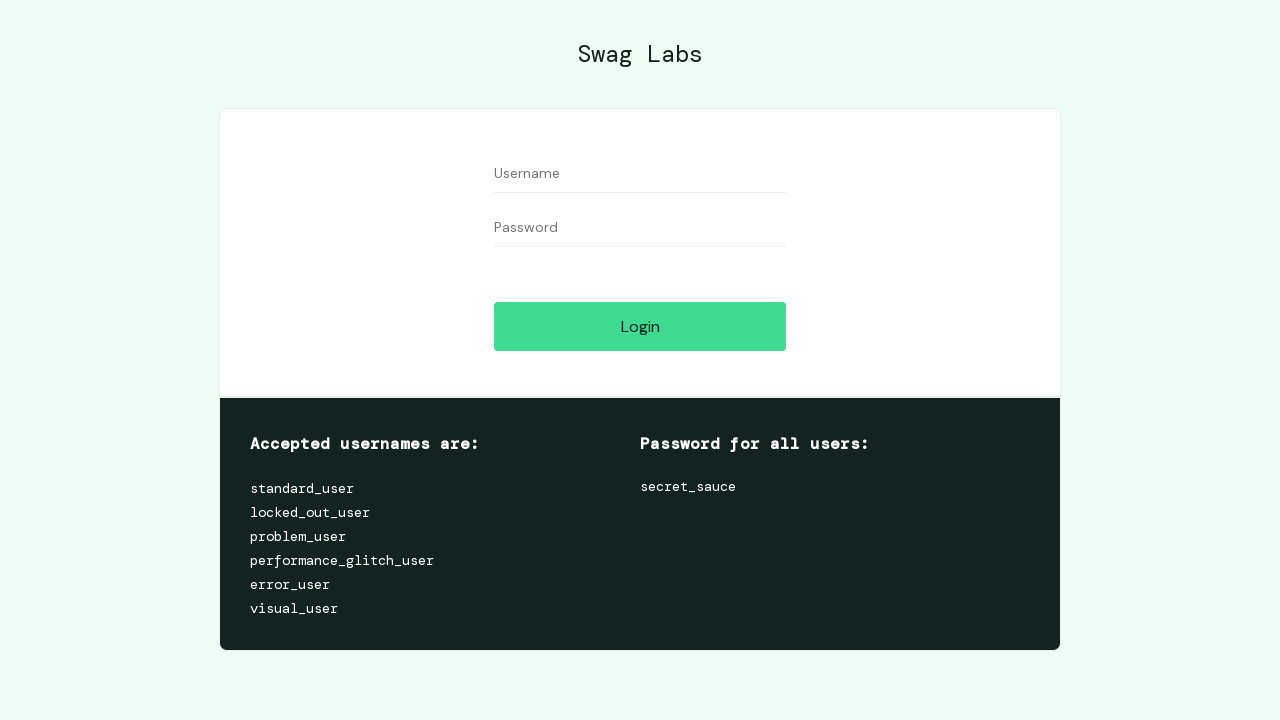

Clicked login button with empty username and password fields at (640, 326) on #login-button
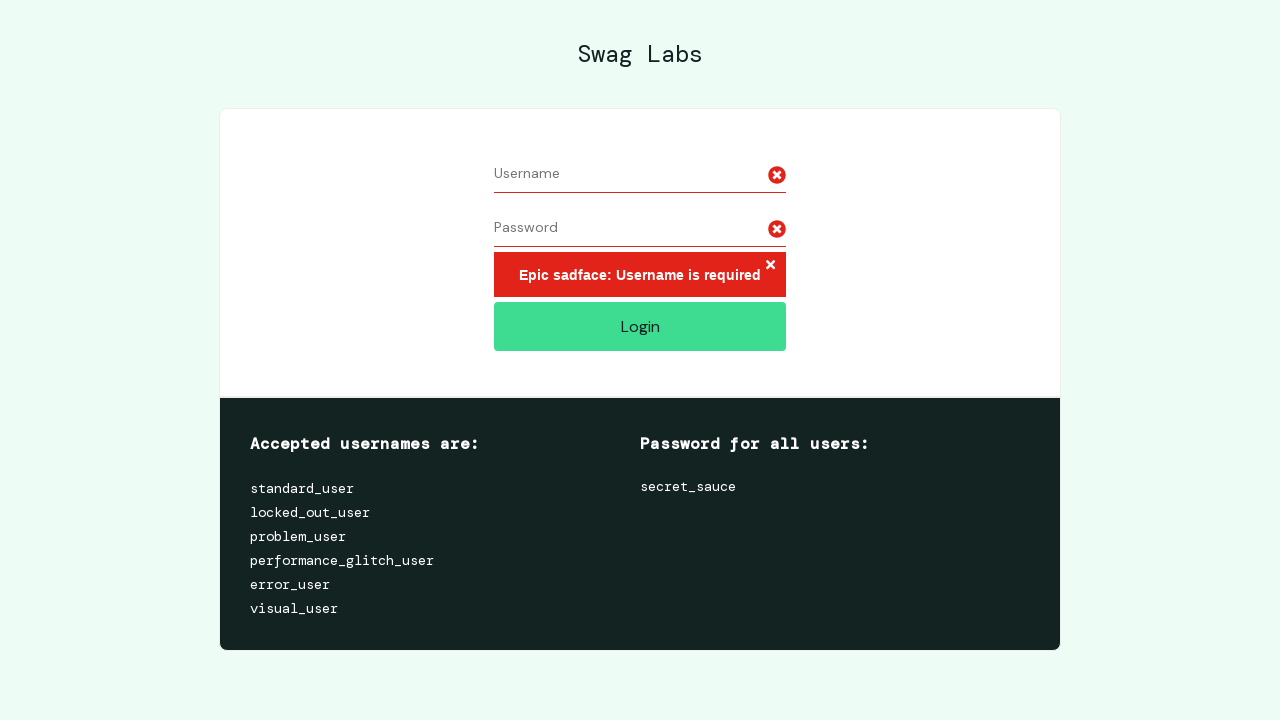

Located error message element
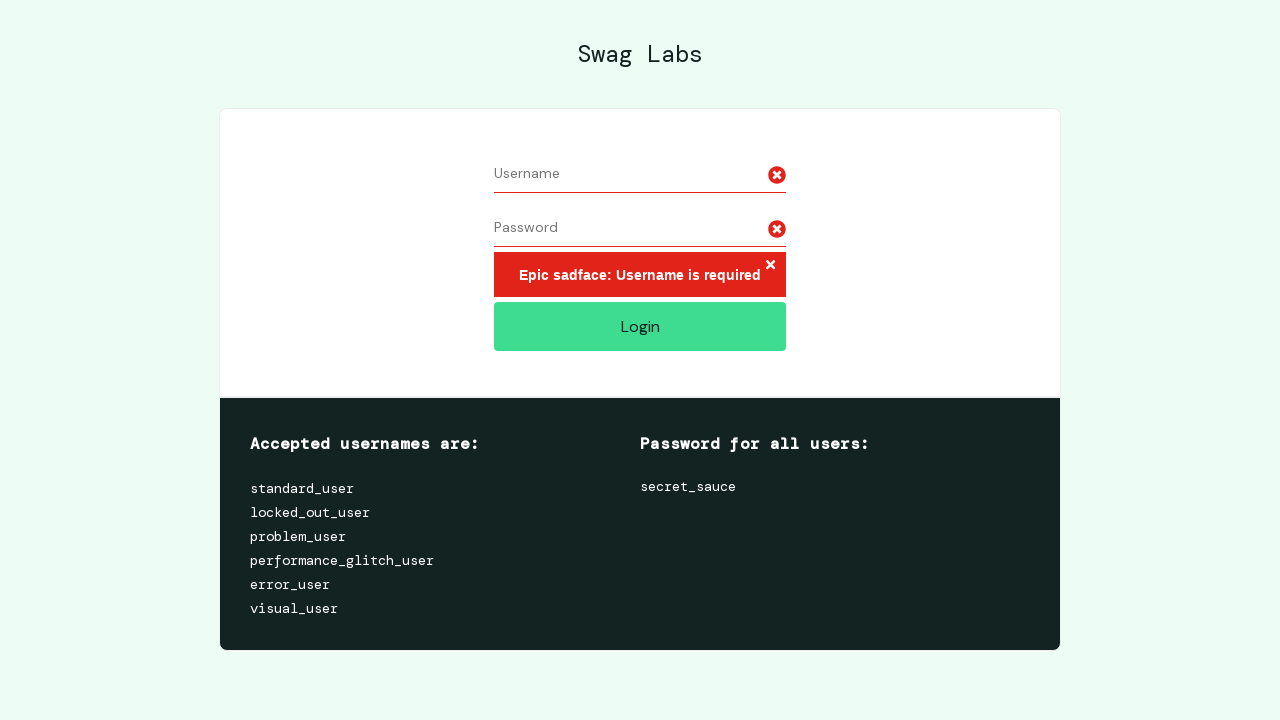

Error message indicating username is required is now visible
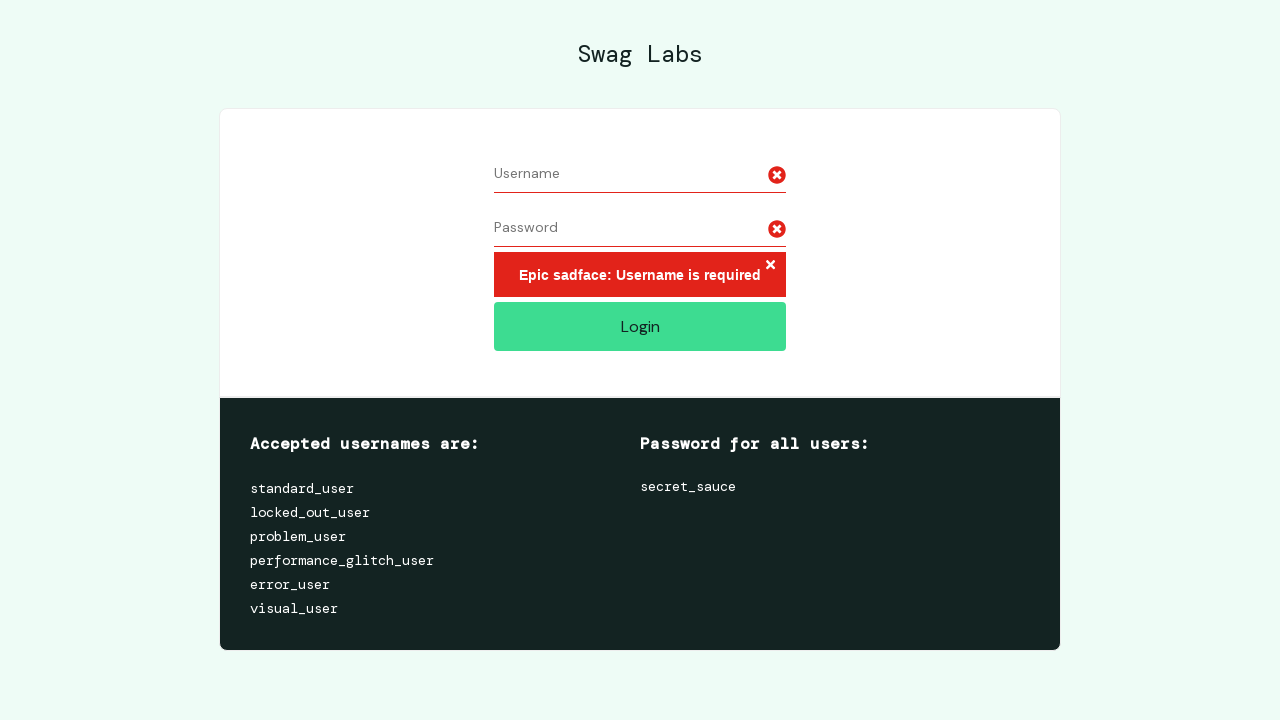

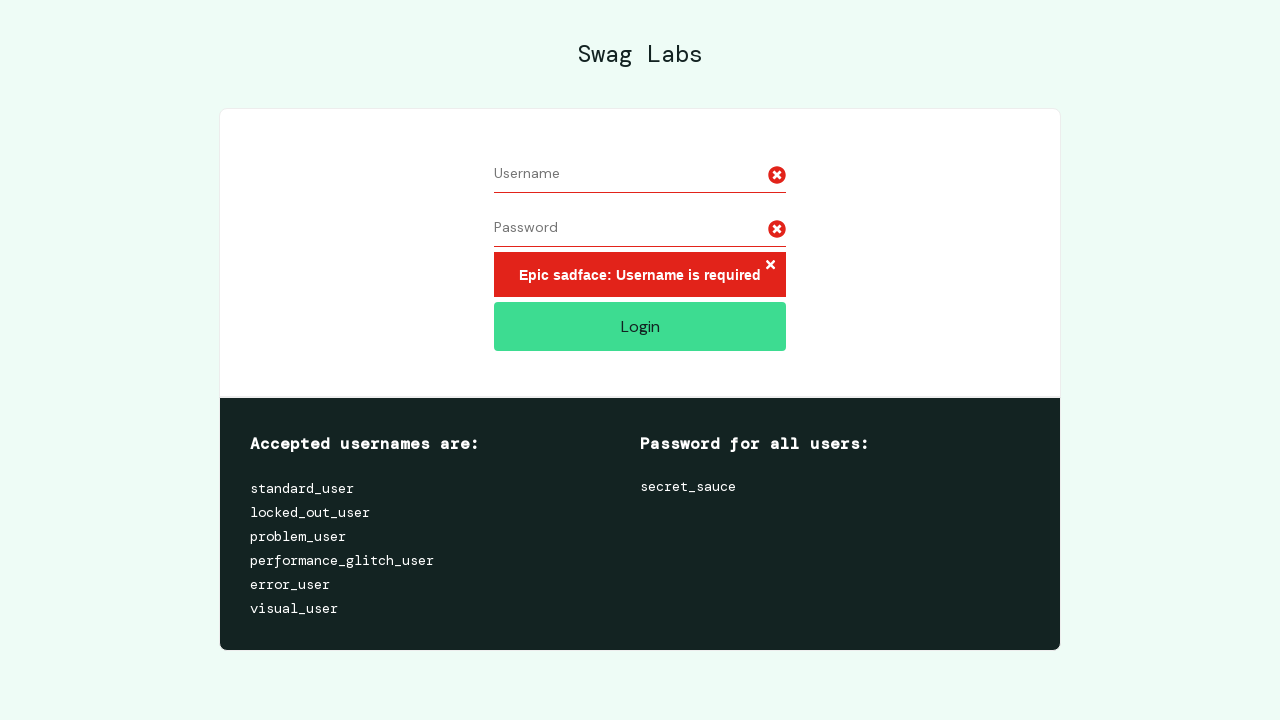